Tests handling of a confirmation JavaScript alert with OK and Cancel buttons by triggering the alert and dismissing it

Starting URL: https://the-internet.herokuapp.com/javascript_alerts

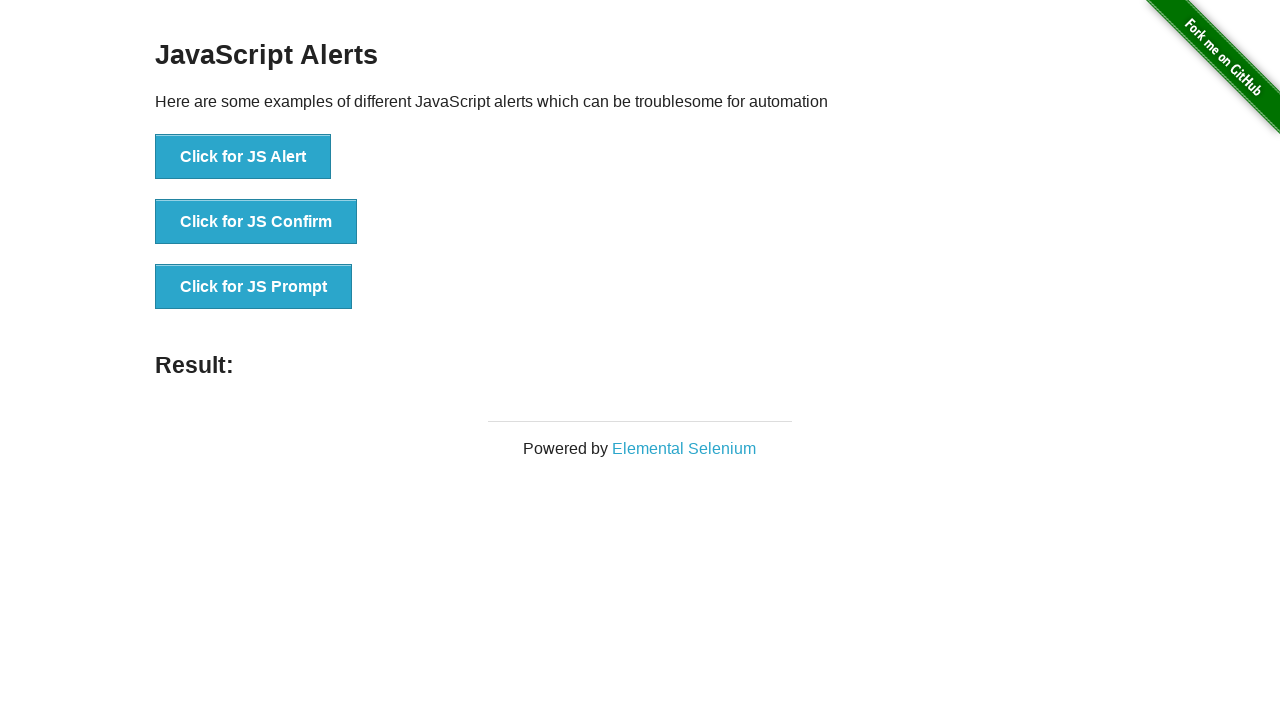

Navigated to JavaScript alerts test page
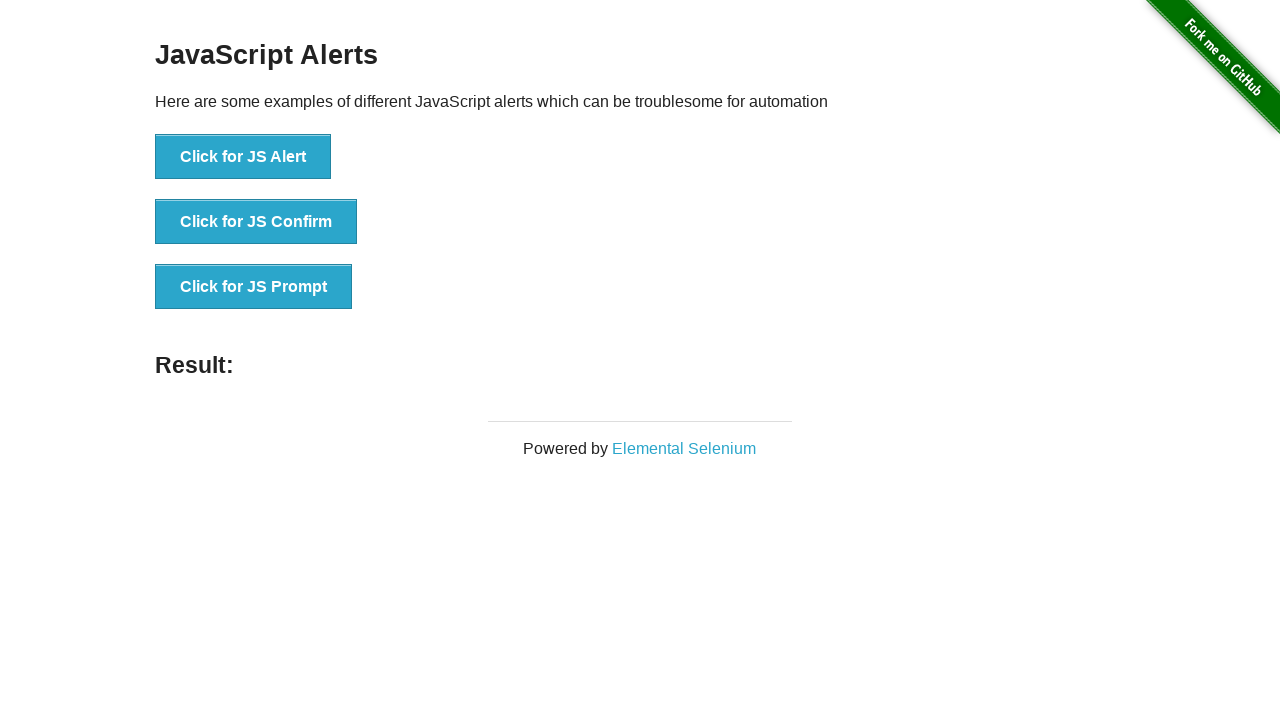

Clicked button to trigger confirmation alert at (256, 222) on xpath=//button[normalize-space()='Click for JS Confirm']
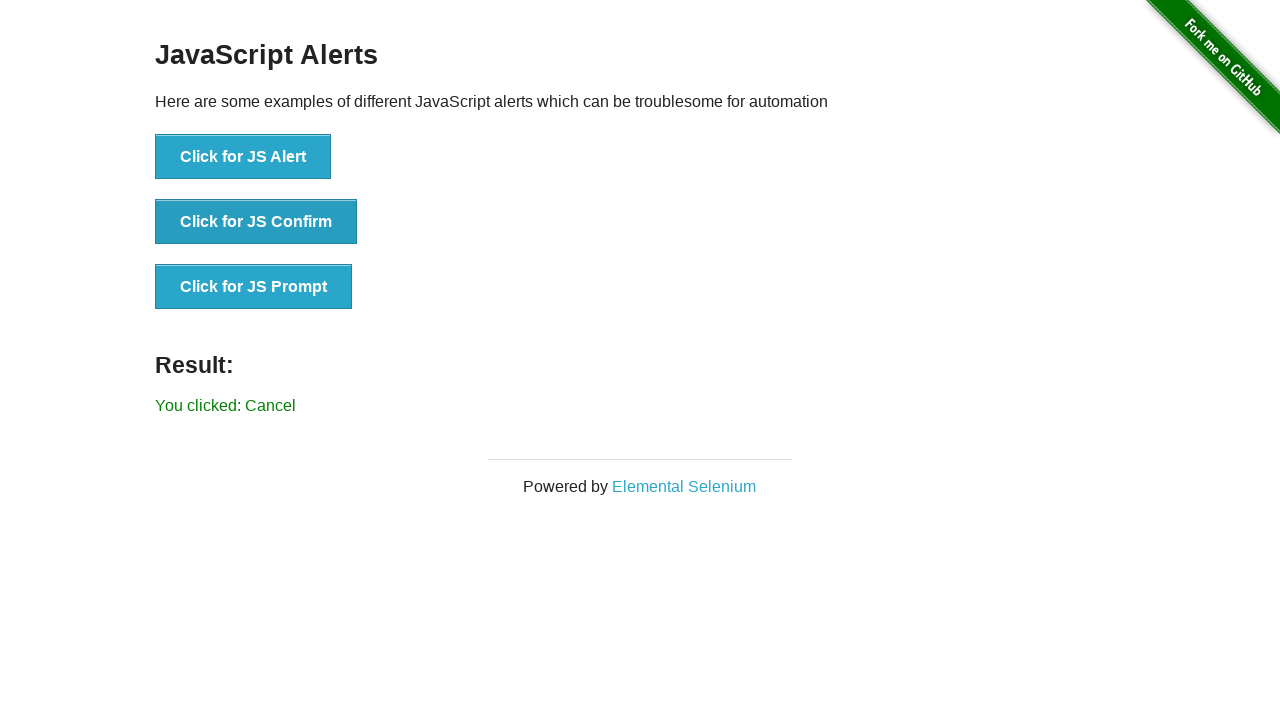

Confirmation alert dismissed by clicking Cancel
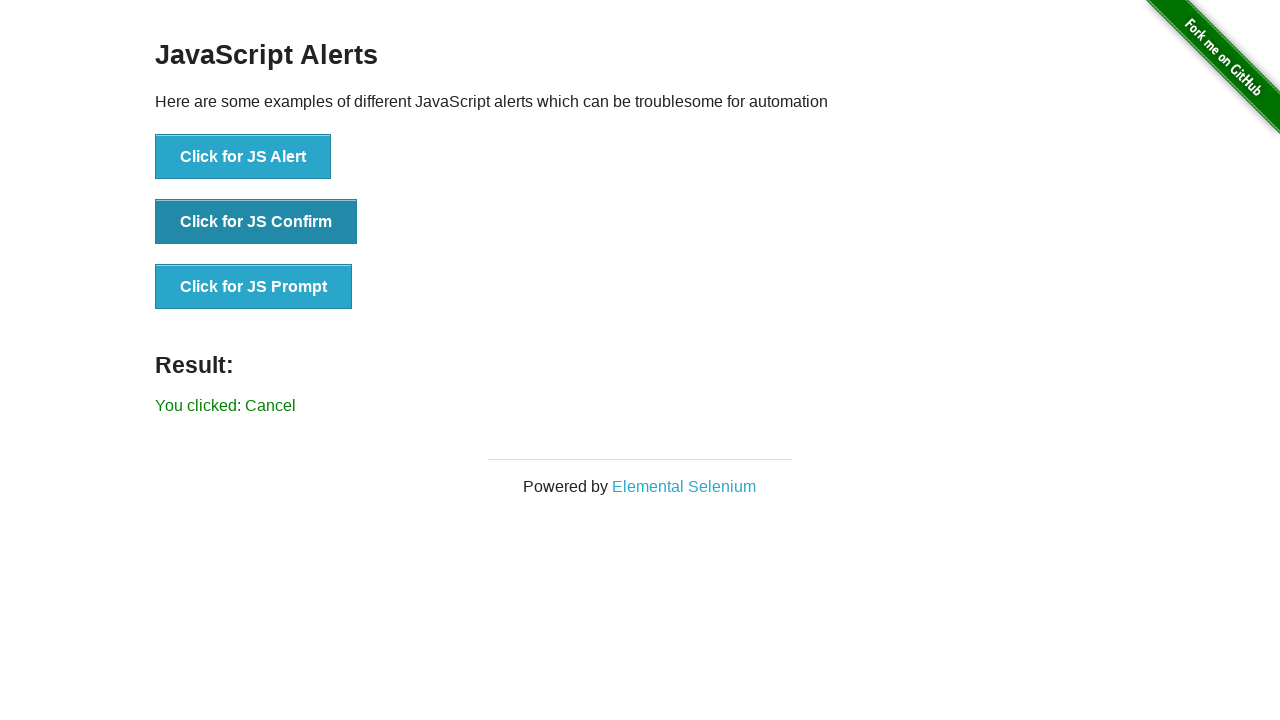

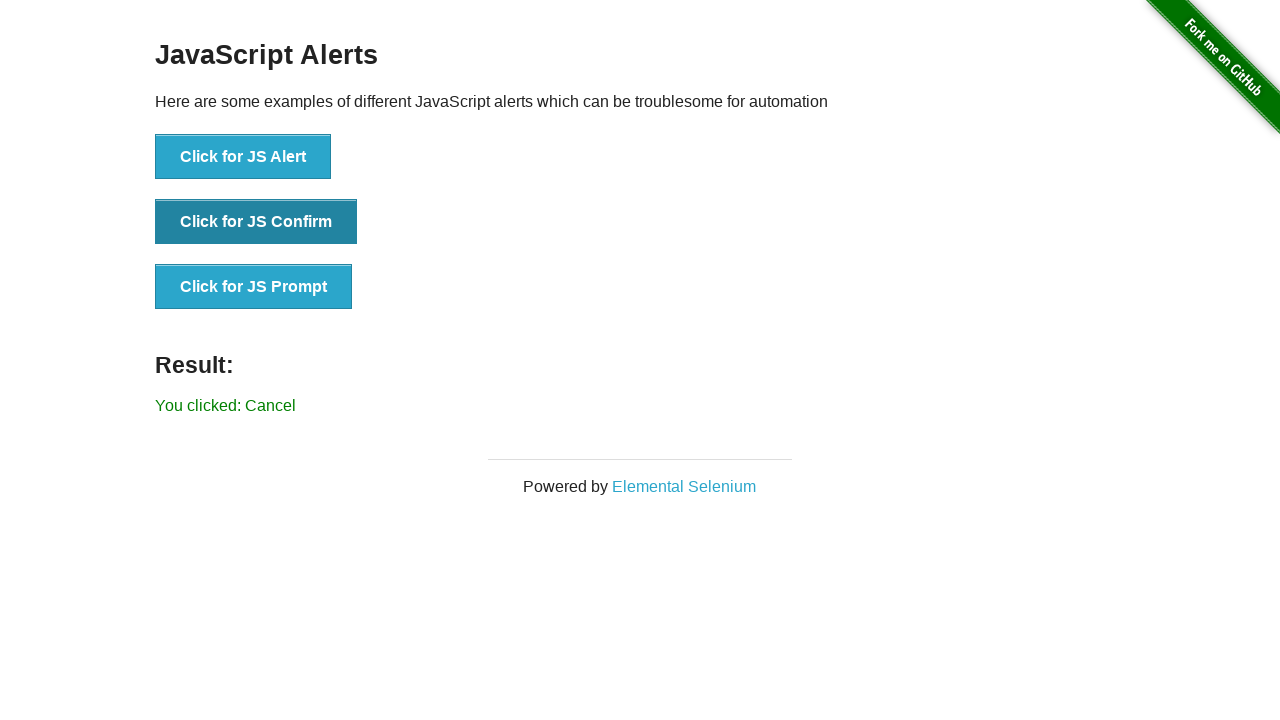